Tests that new todo items are appended to the bottom of the list by adding three items and verifying the count display.

Starting URL: https://demo.playwright.dev/todomvc

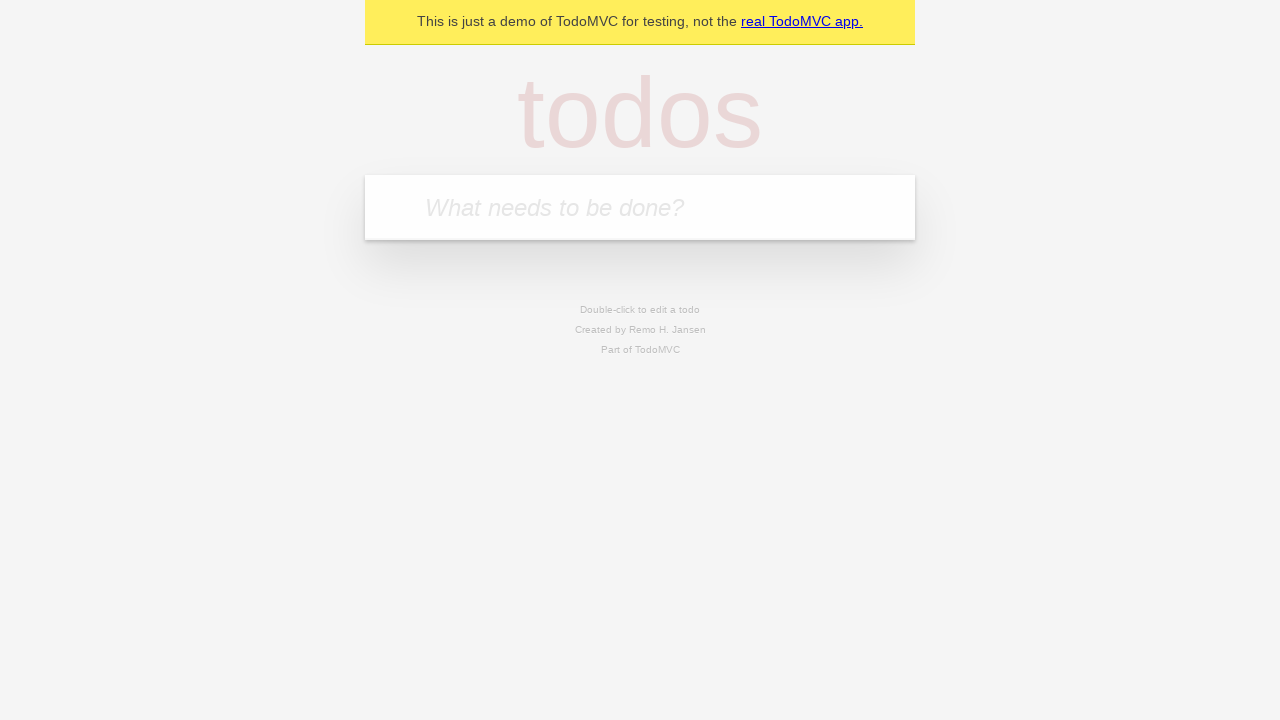

Filled input field with 'buy some cheese' on internal:attr=[placeholder="What needs to be done?"i]
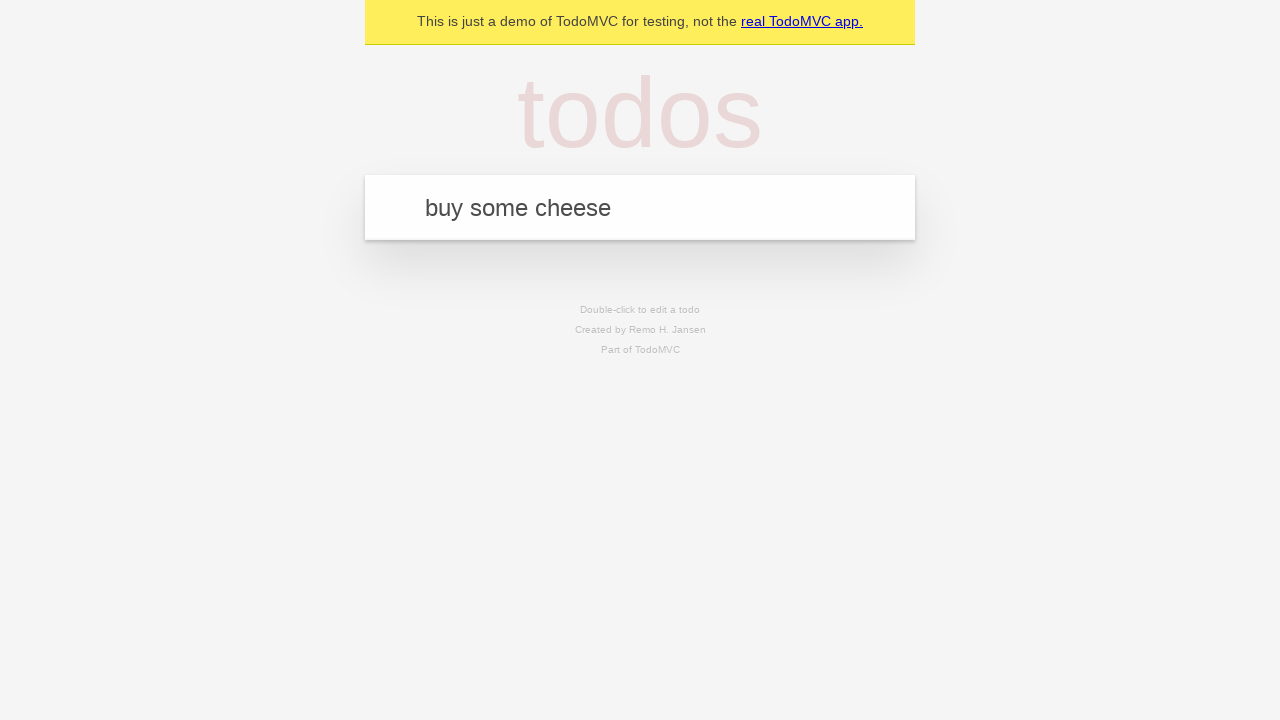

Pressed Enter to add first todo item on internal:attr=[placeholder="What needs to be done?"i]
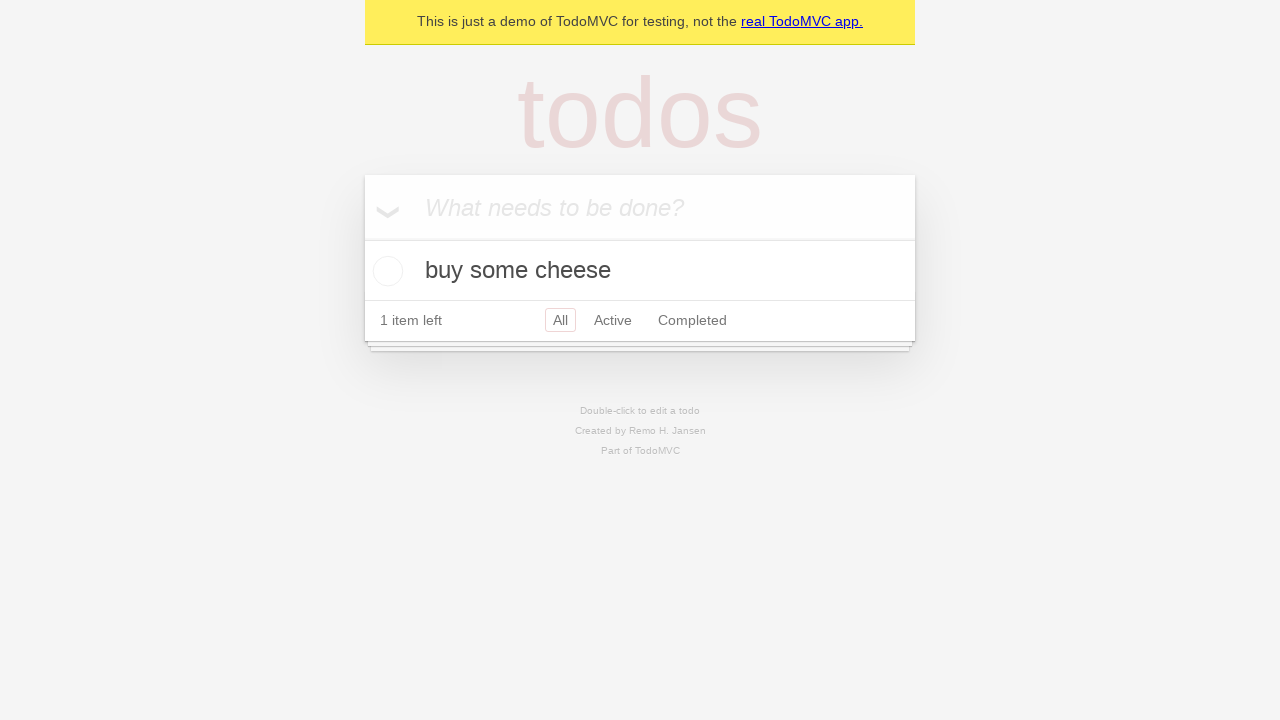

Filled input field with 'feed the cat' on internal:attr=[placeholder="What needs to be done?"i]
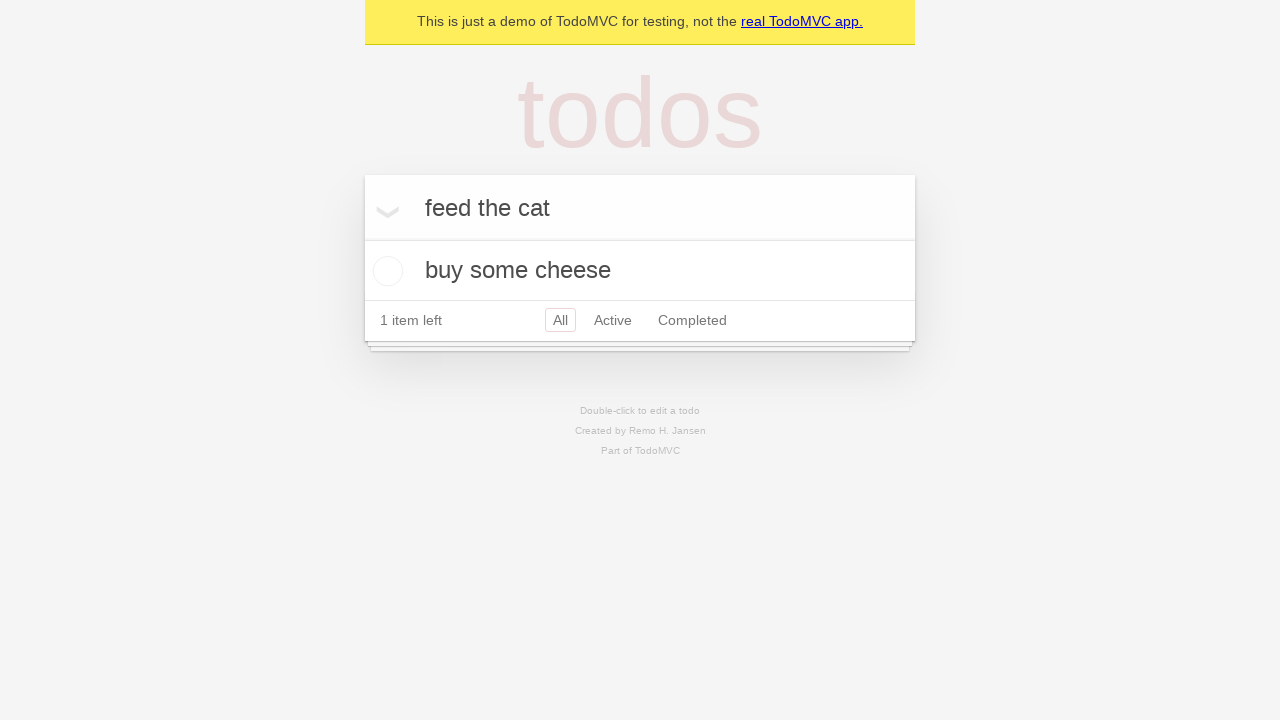

Pressed Enter to add second todo item on internal:attr=[placeholder="What needs to be done?"i]
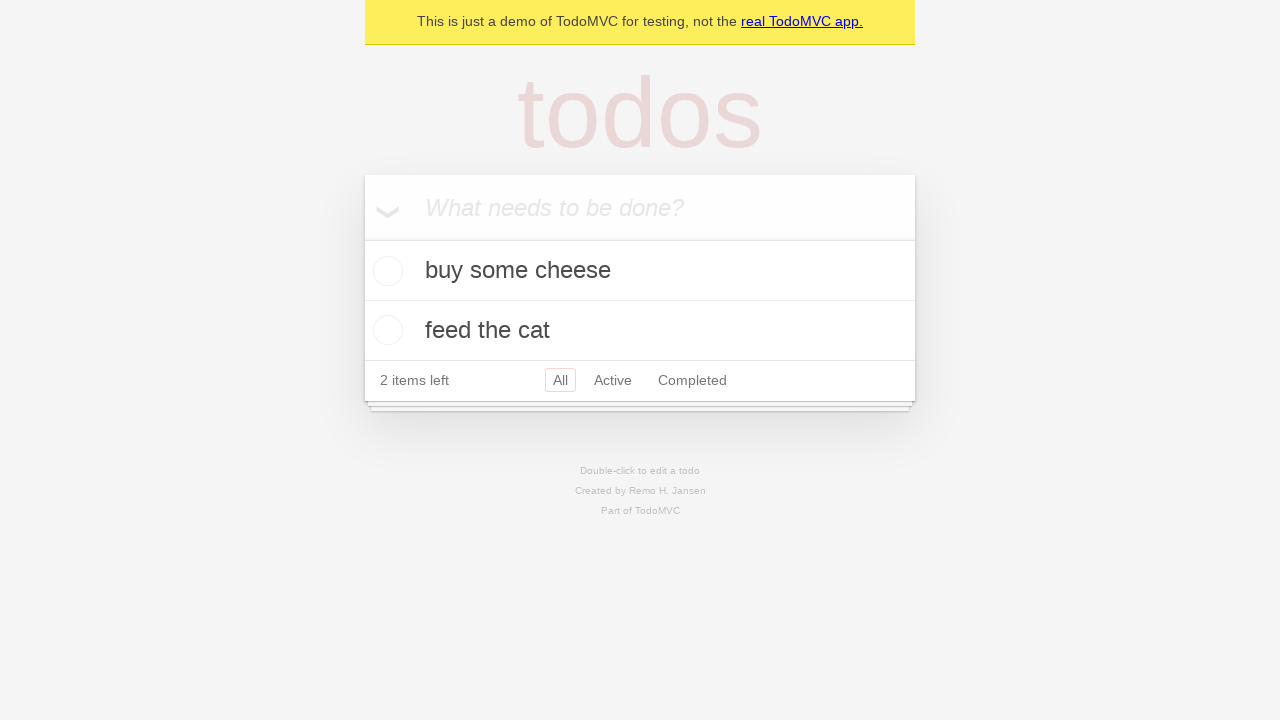

Filled input field with 'book a doctors appointment' on internal:attr=[placeholder="What needs to be done?"i]
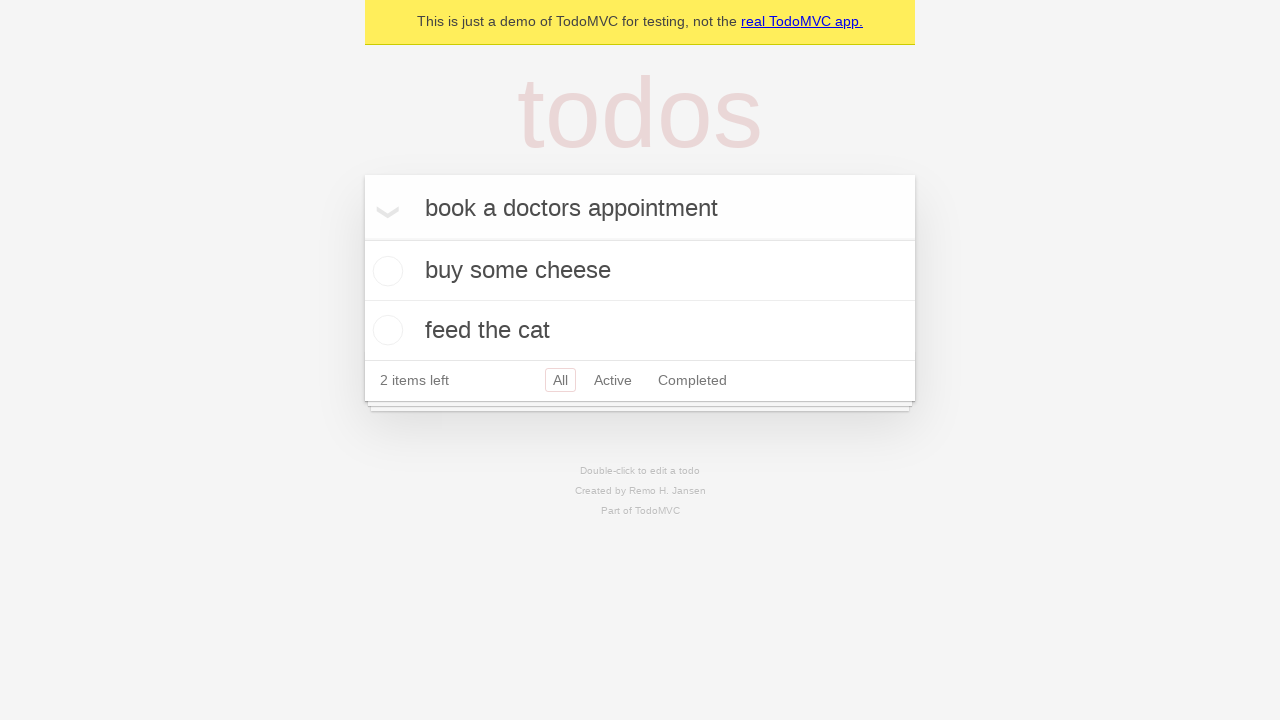

Pressed Enter to add third todo item on internal:attr=[placeholder="What needs to be done?"i]
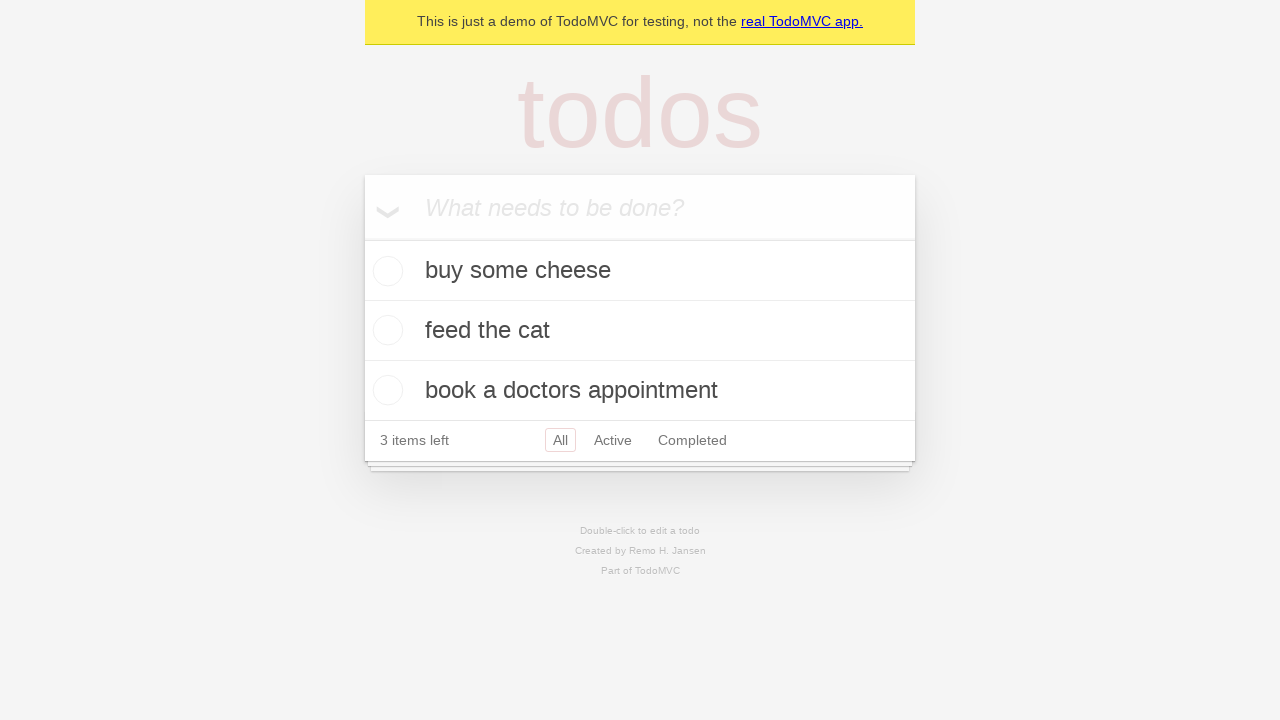

Verified that '3 items left' counter is displayed
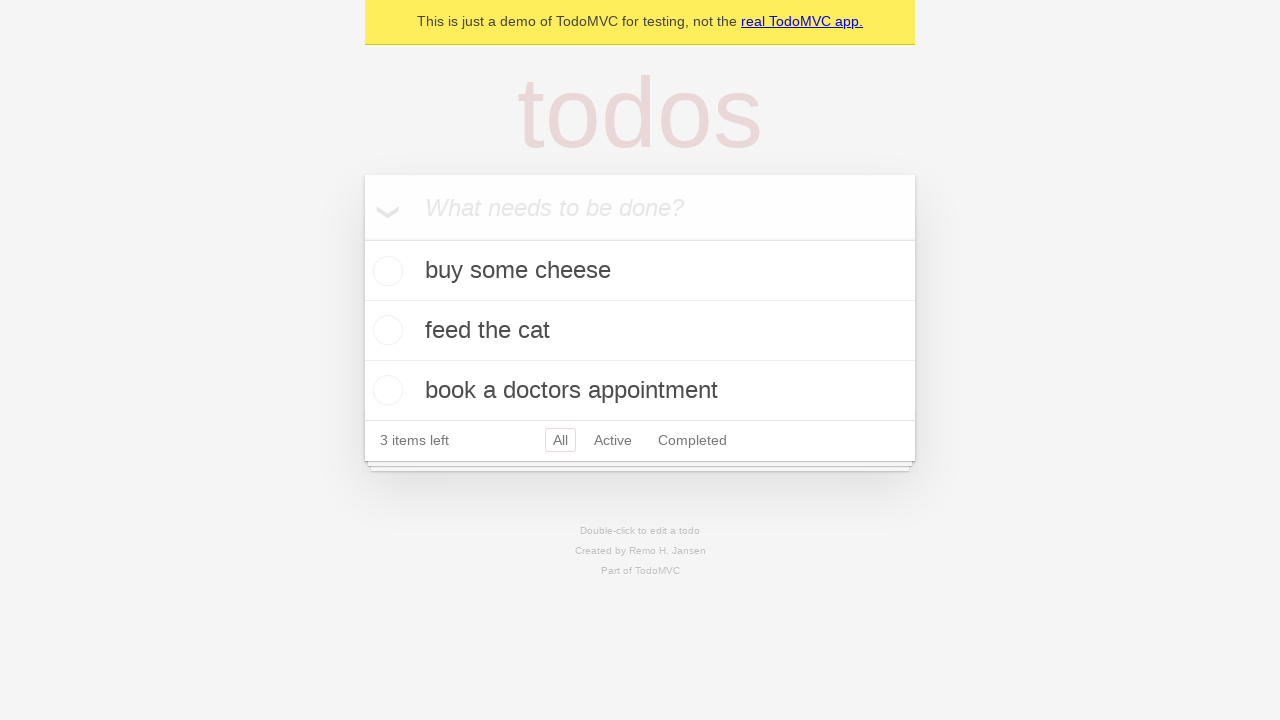

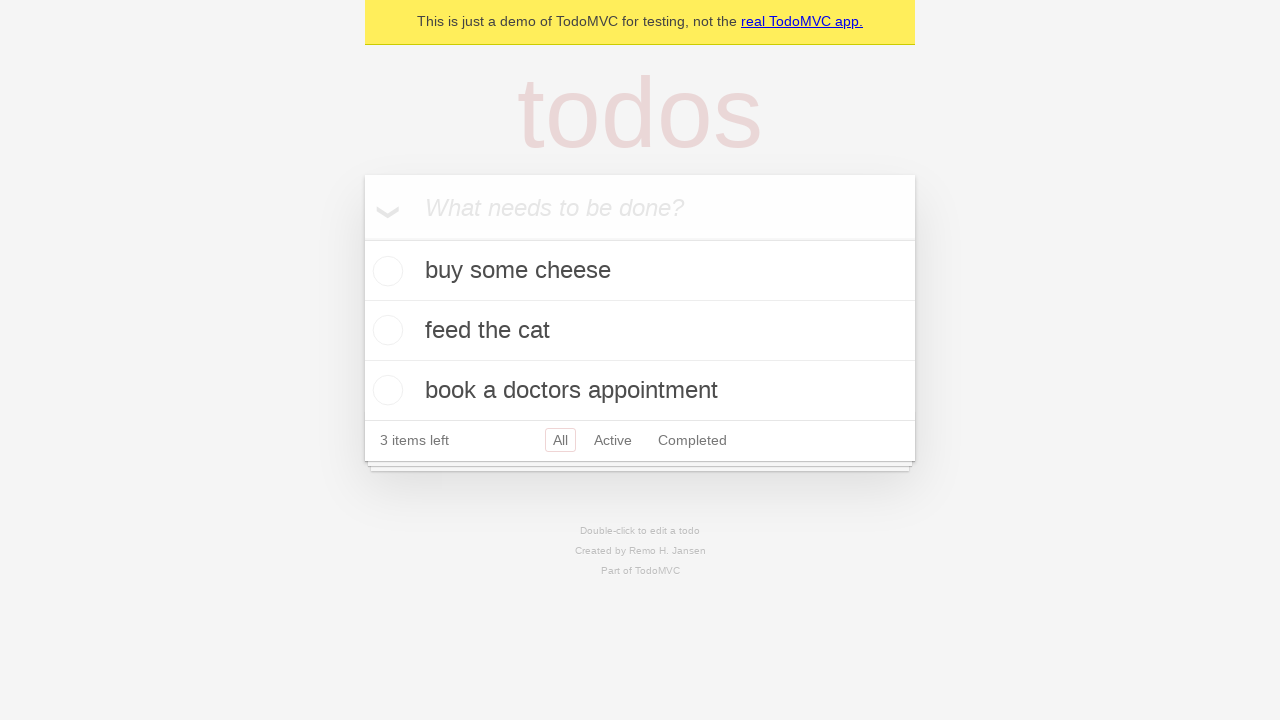